Tests adding a product review on an e-commerce practice site by navigating to a product, opening the reviews tab, rating with 5 stars, filling in review details (comment, name, email), and submitting the form.

Starting URL: http://practice.automationtesting.in/

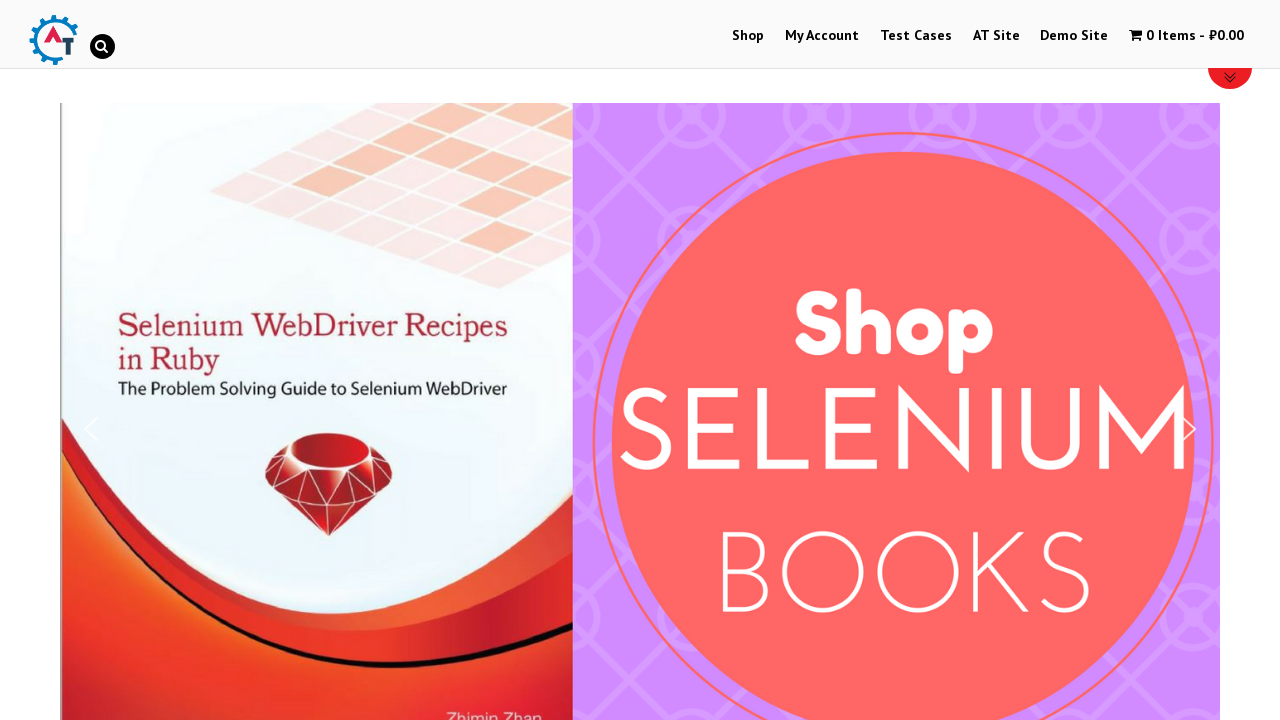

Scrolled down the page by 600 pixels
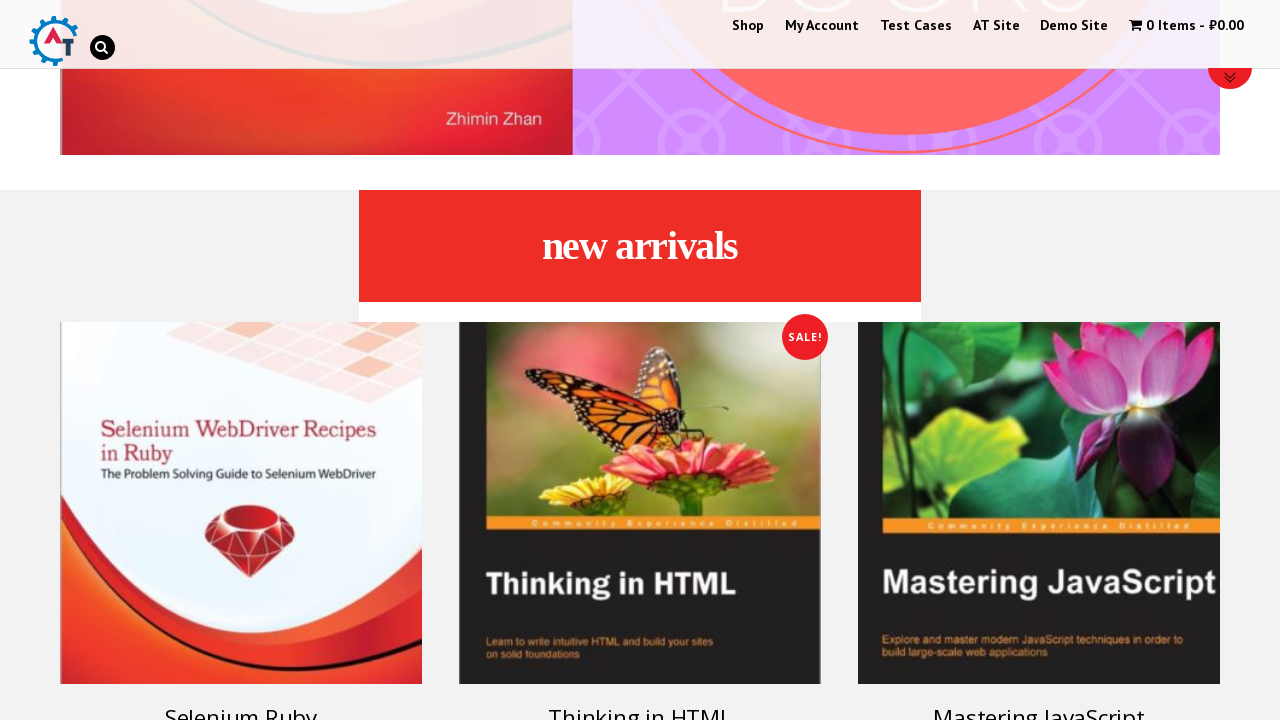

Clicked on the Selenium Ruby book image at (241, 503) on [alt="Selenium Ruby"]
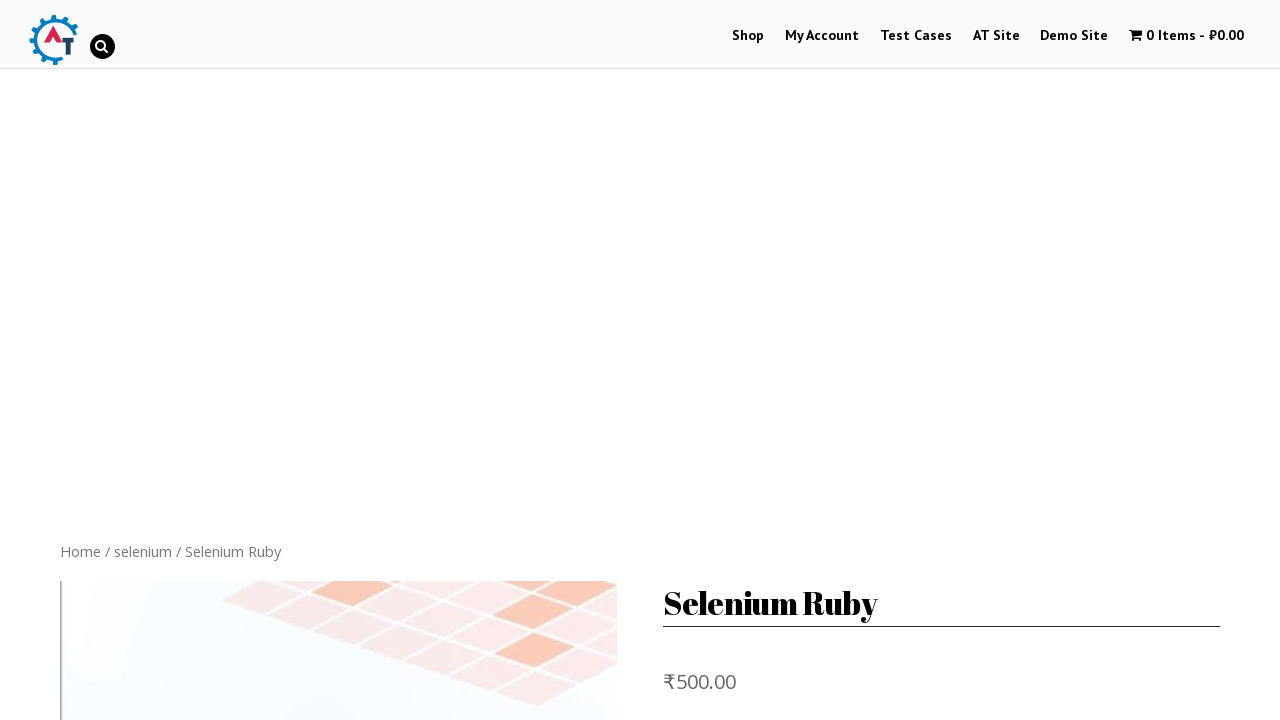

Clicked on the REVIEWS tab at (309, 360) on [href="#tab-reviews"]
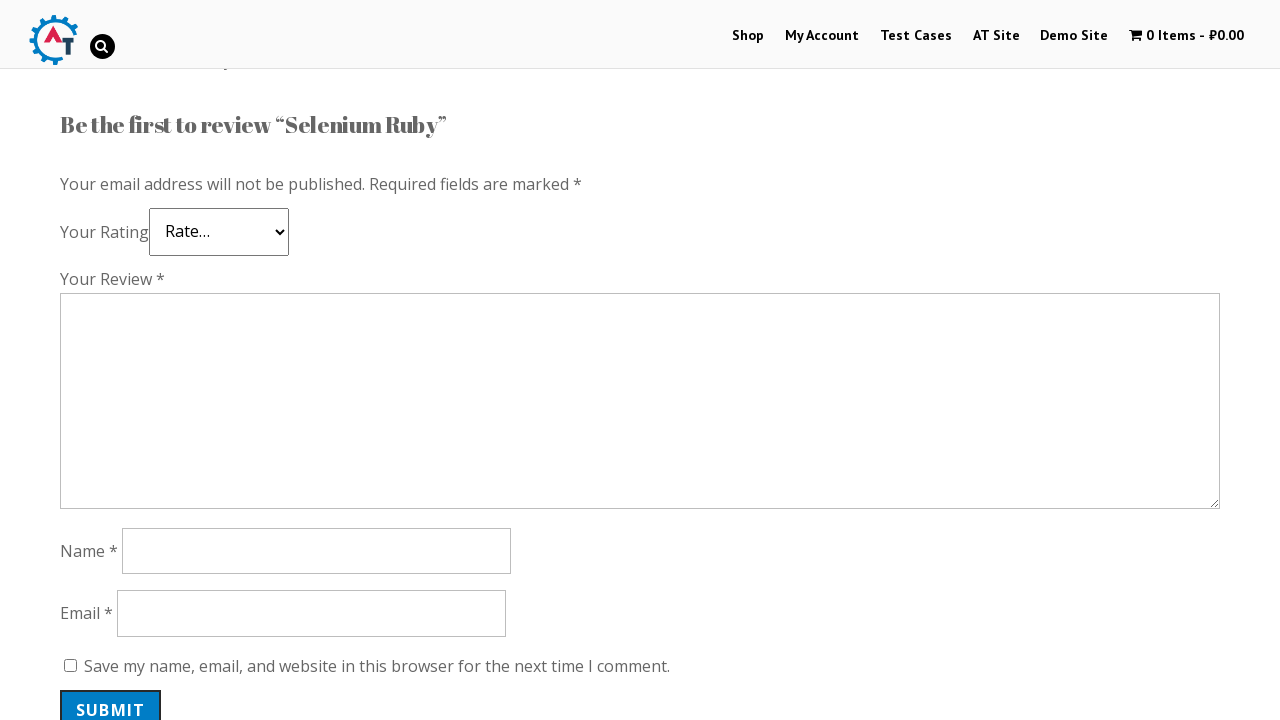

Selected 5-star rating at (132, 244) on .star-5
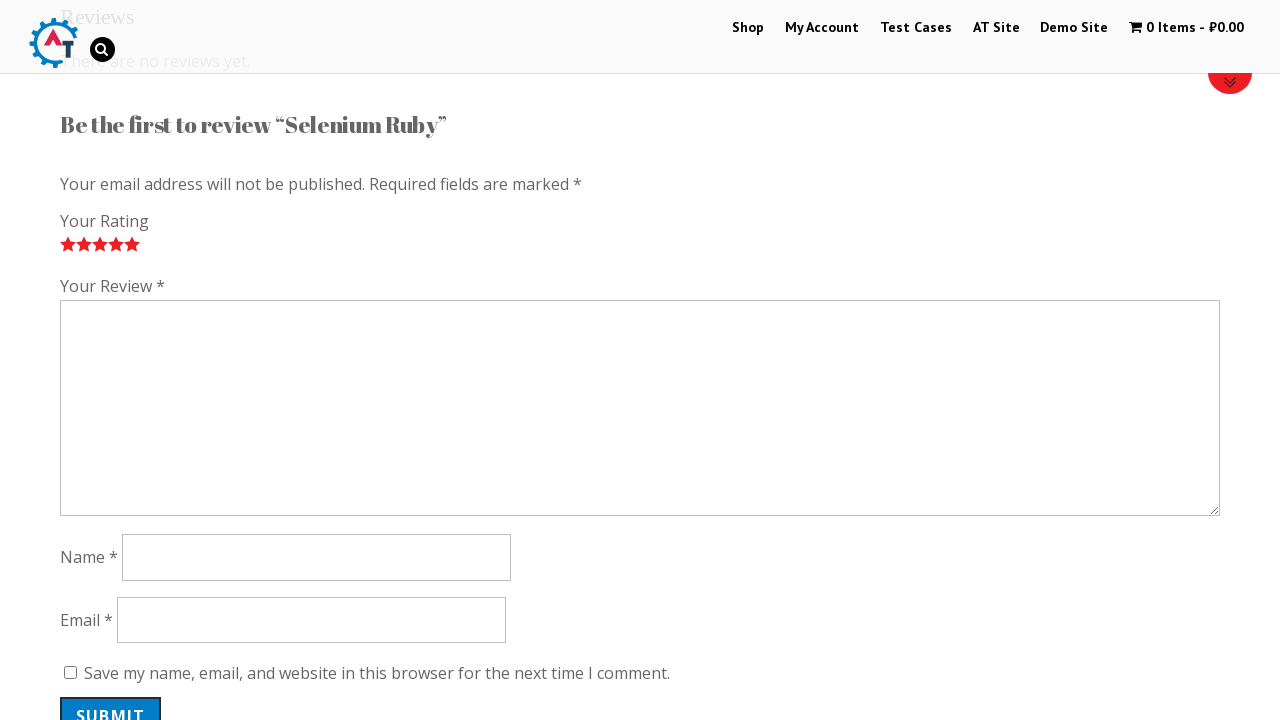

Filled in review comment: 'Nice book!' on #comment
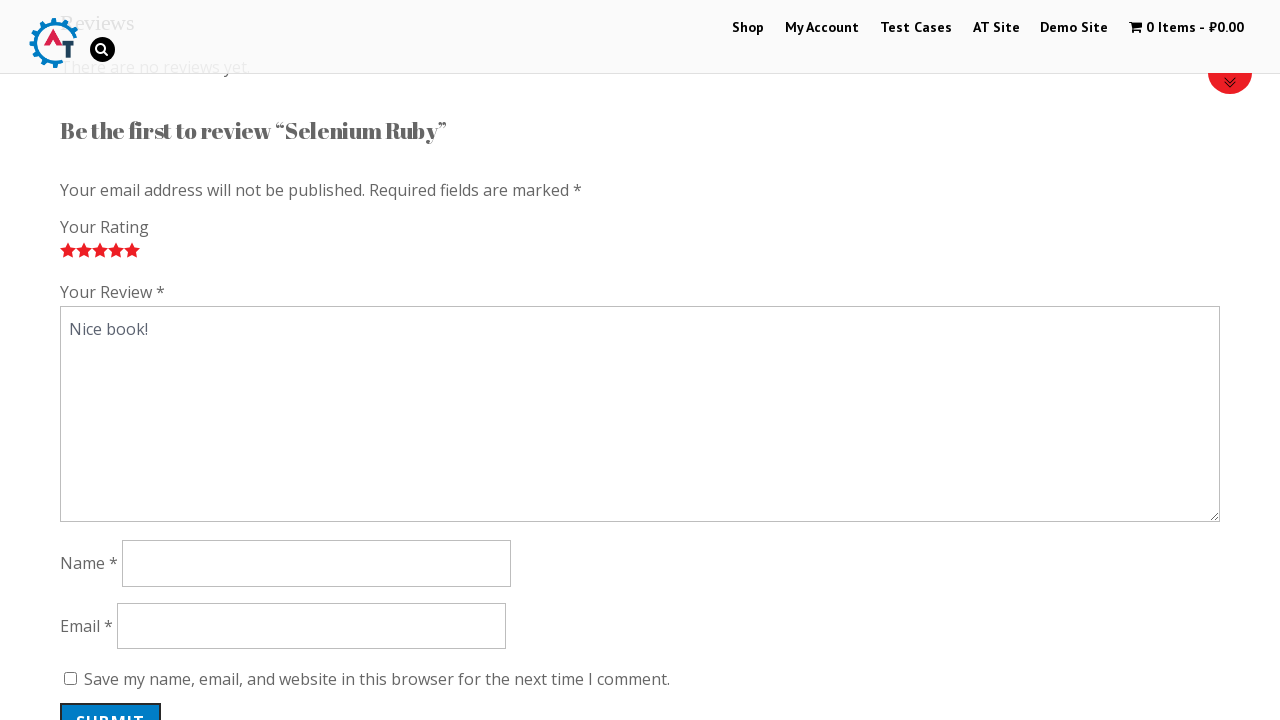

Filled in reviewer name: 'Donald' on #author
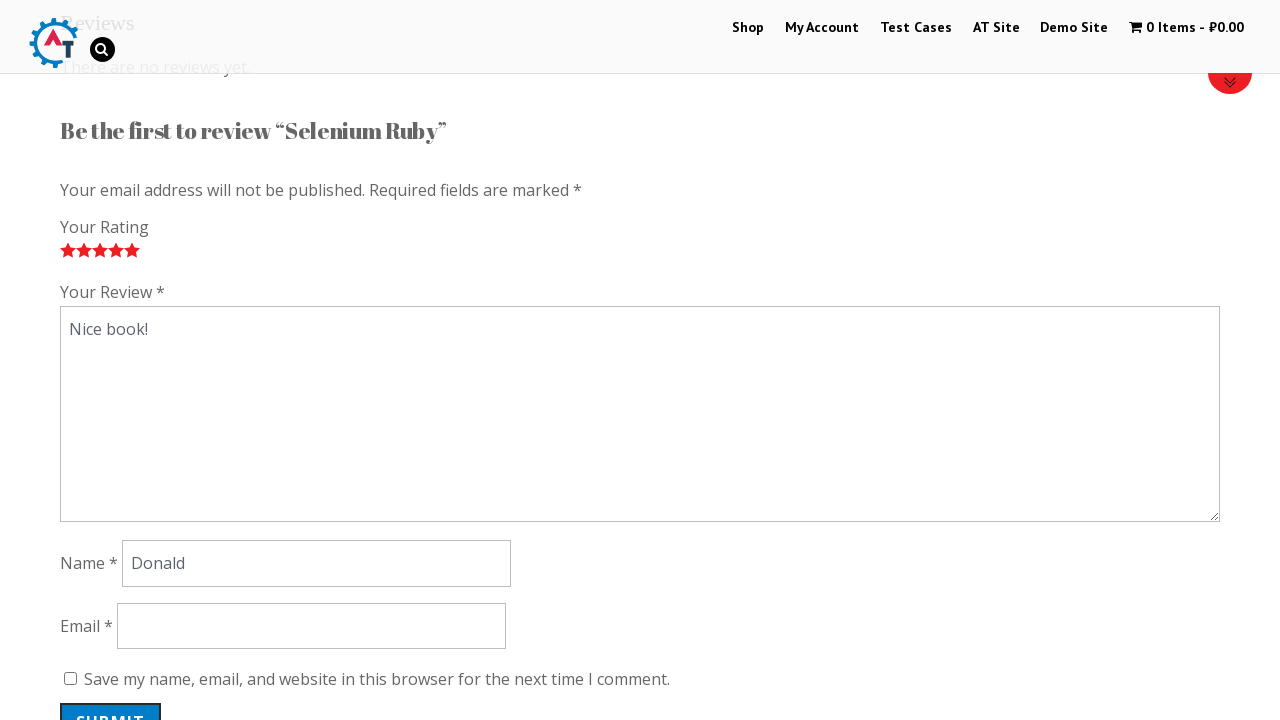

Filled in reviewer email: '123456@gmail.com' on #email
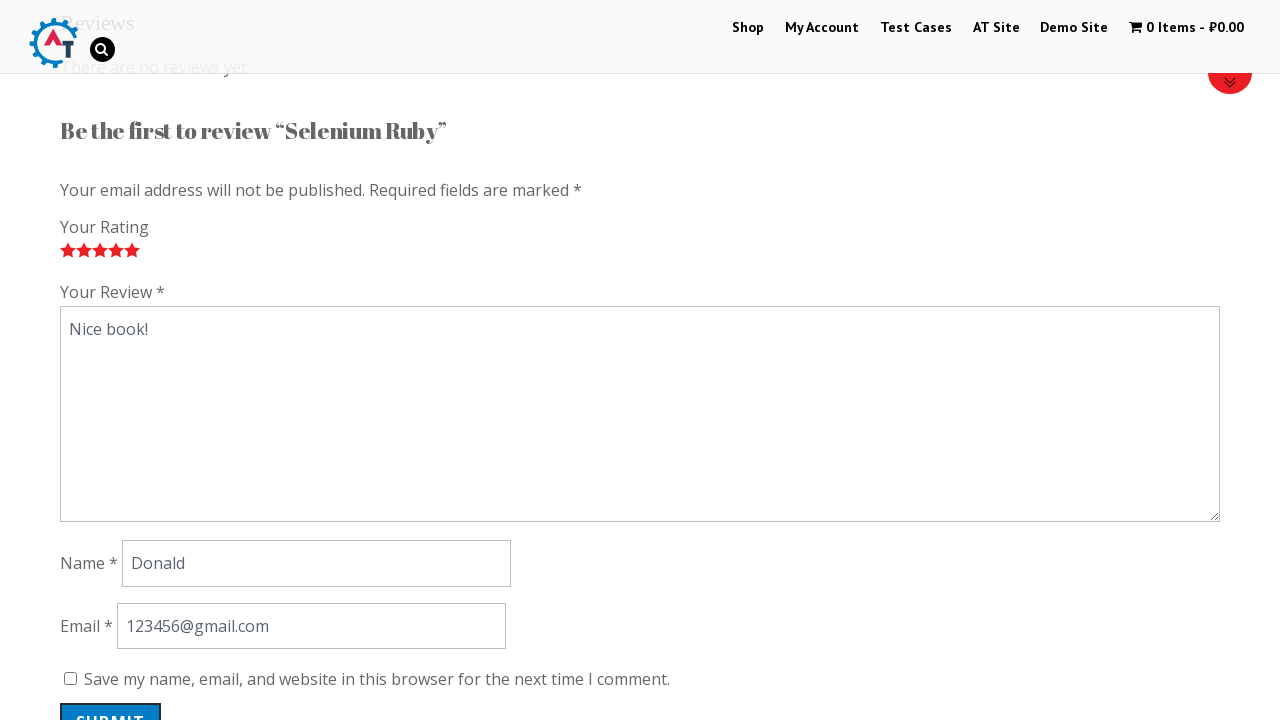

Clicked the submit button to post the review at (111, 700) on #submit
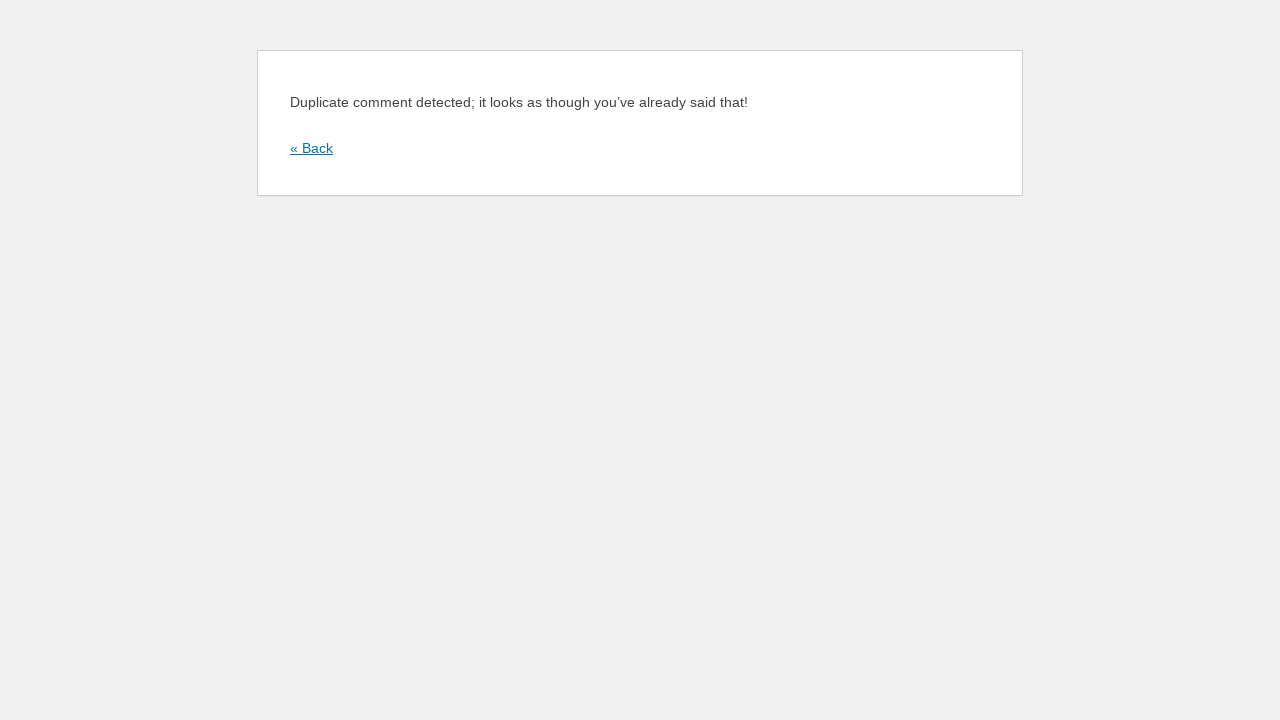

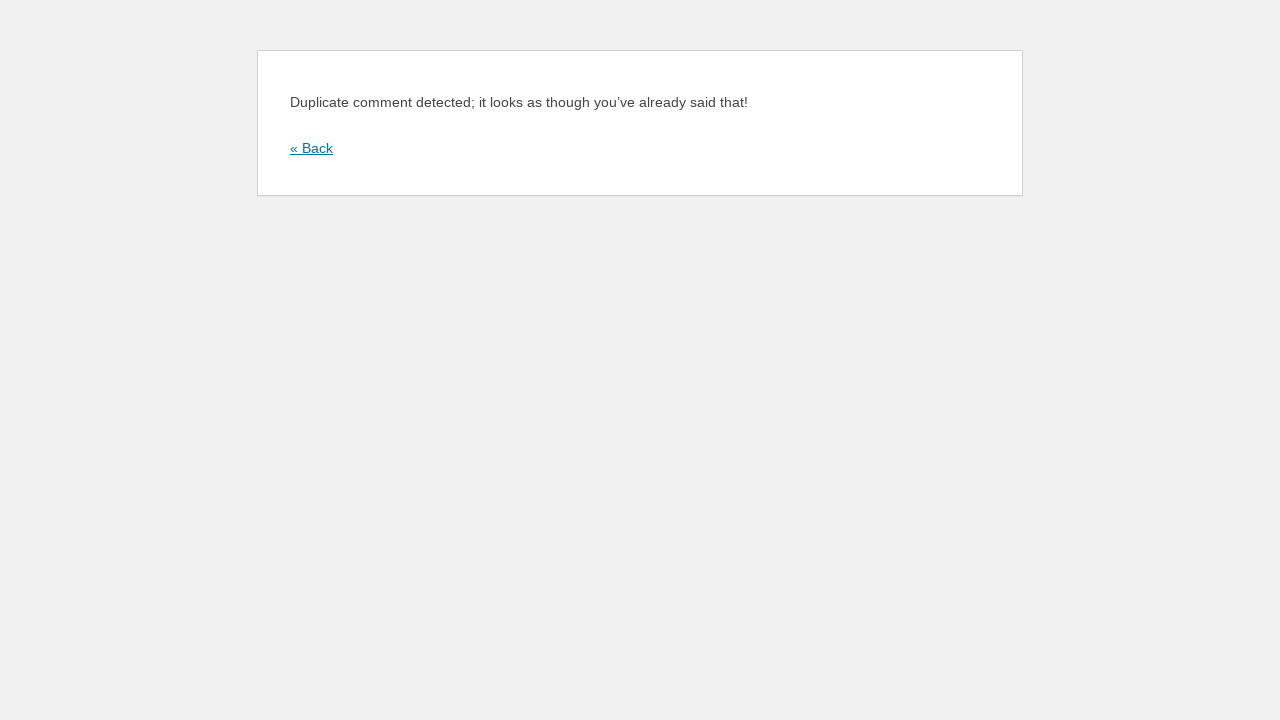